Tests dropdown functionality on OrangeHRM trial form by counting options, listing them, and selecting a specific country from the dropdown

Starting URL: https://www.orangehrm.com/en/30-day-free-trial

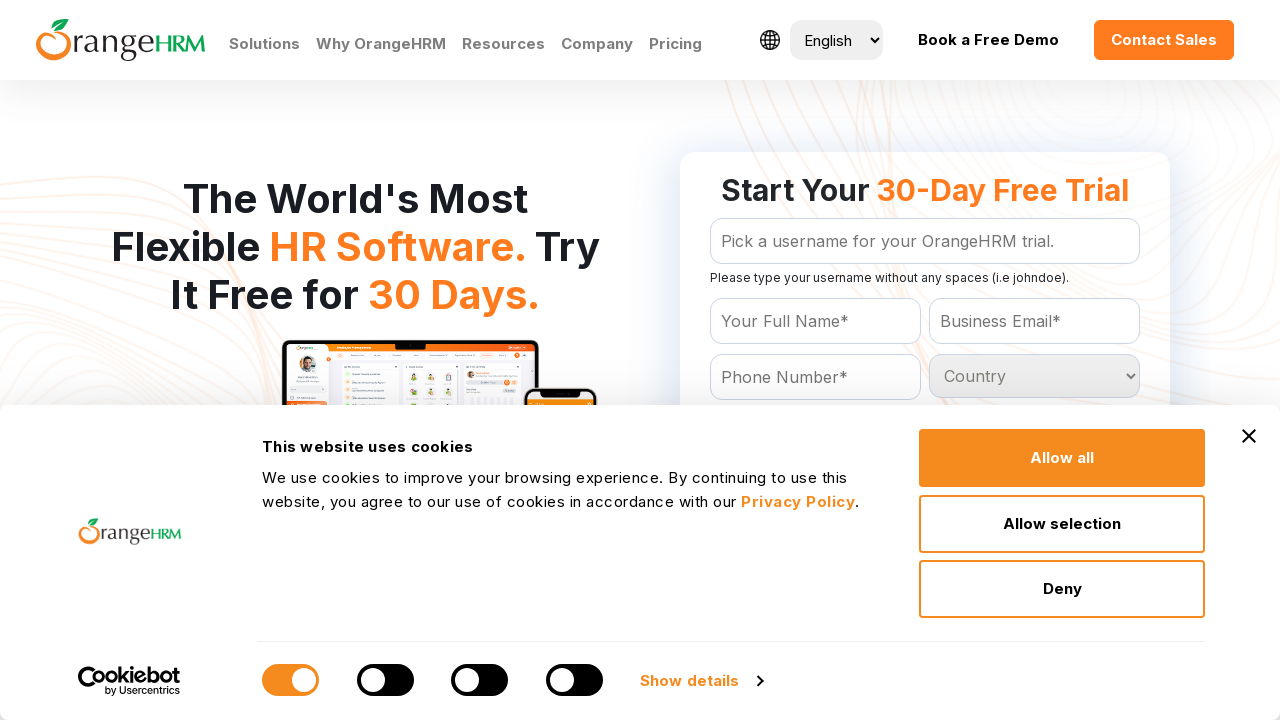

Waited for country dropdown to be available
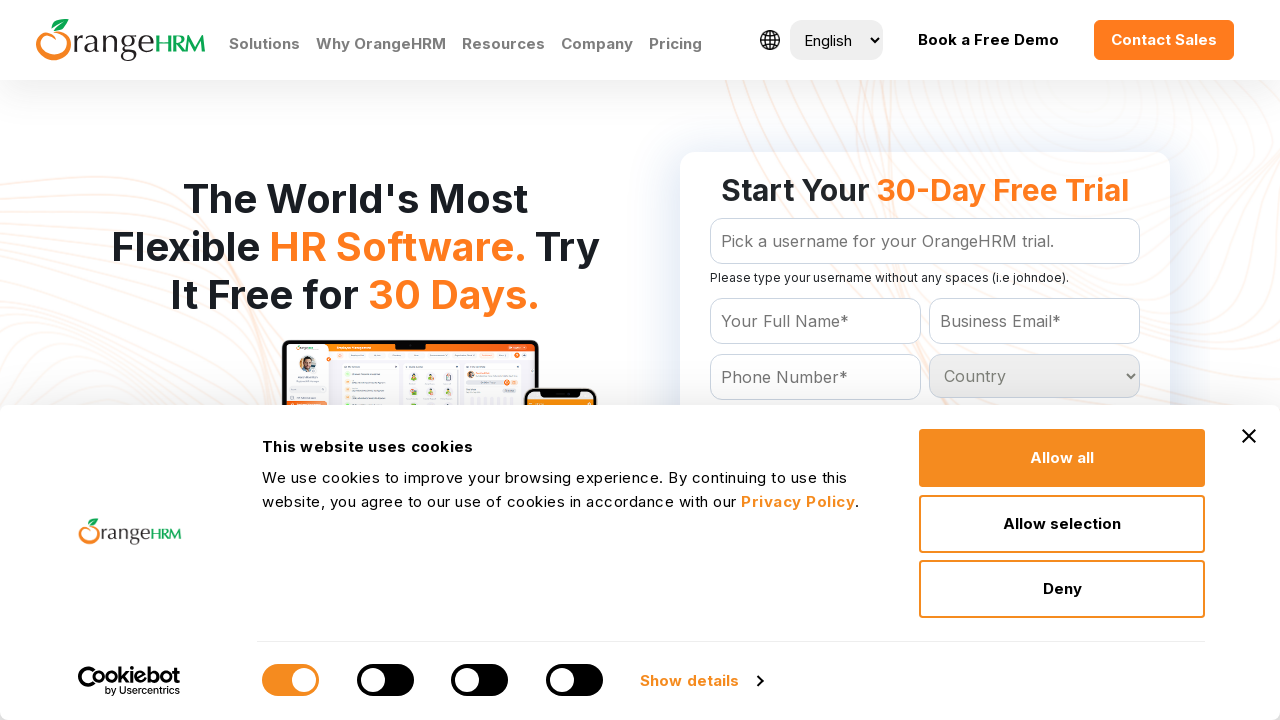

Located the country dropdown element
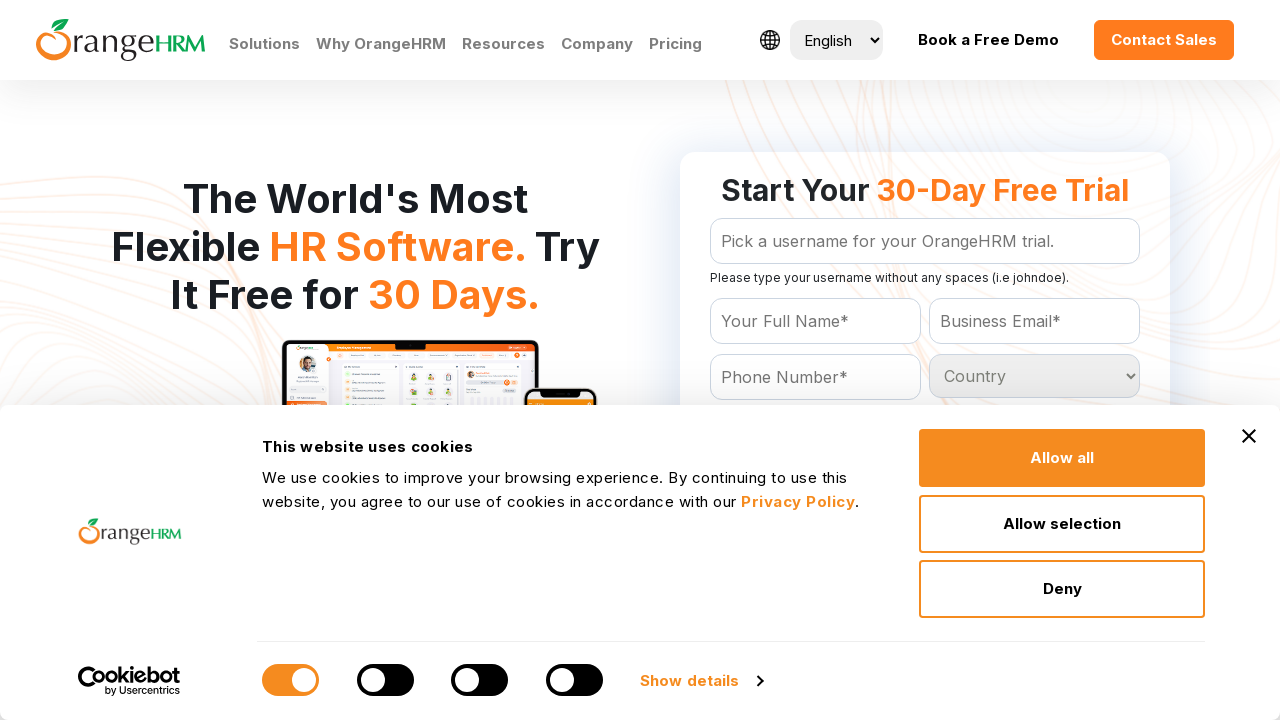

Retrieved all options from the country dropdown
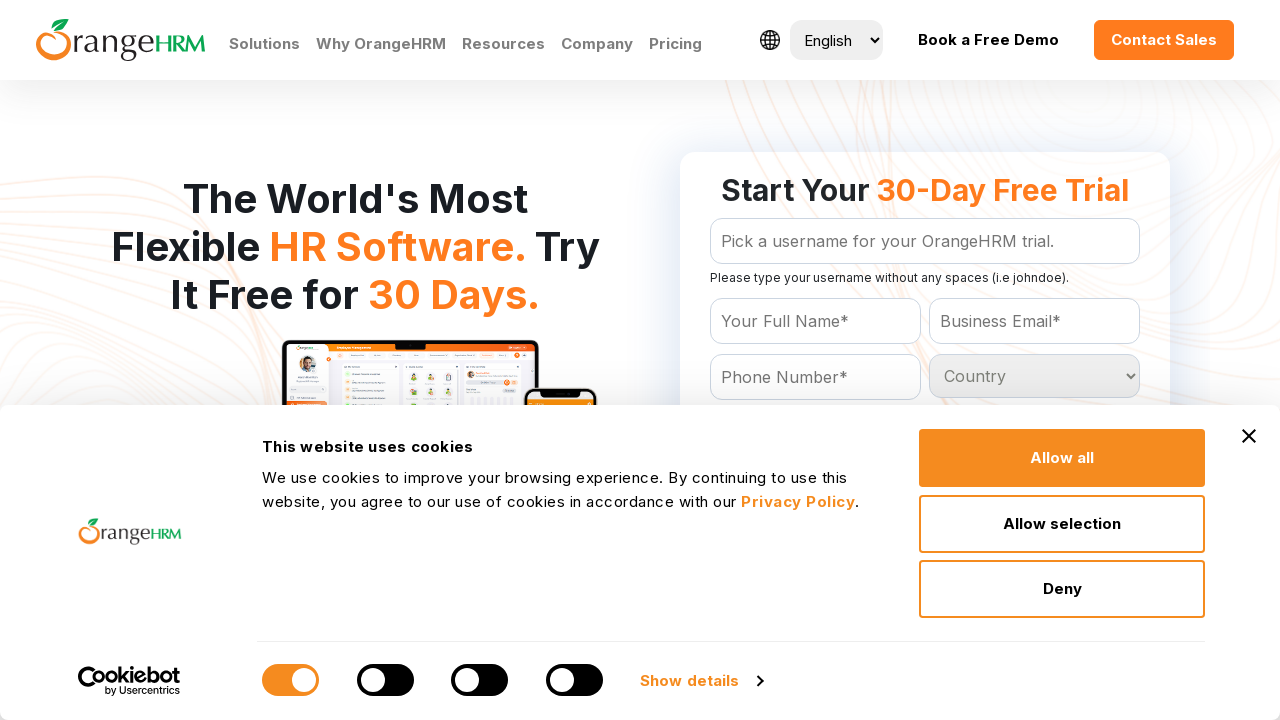

Counted total dropdown options: 233
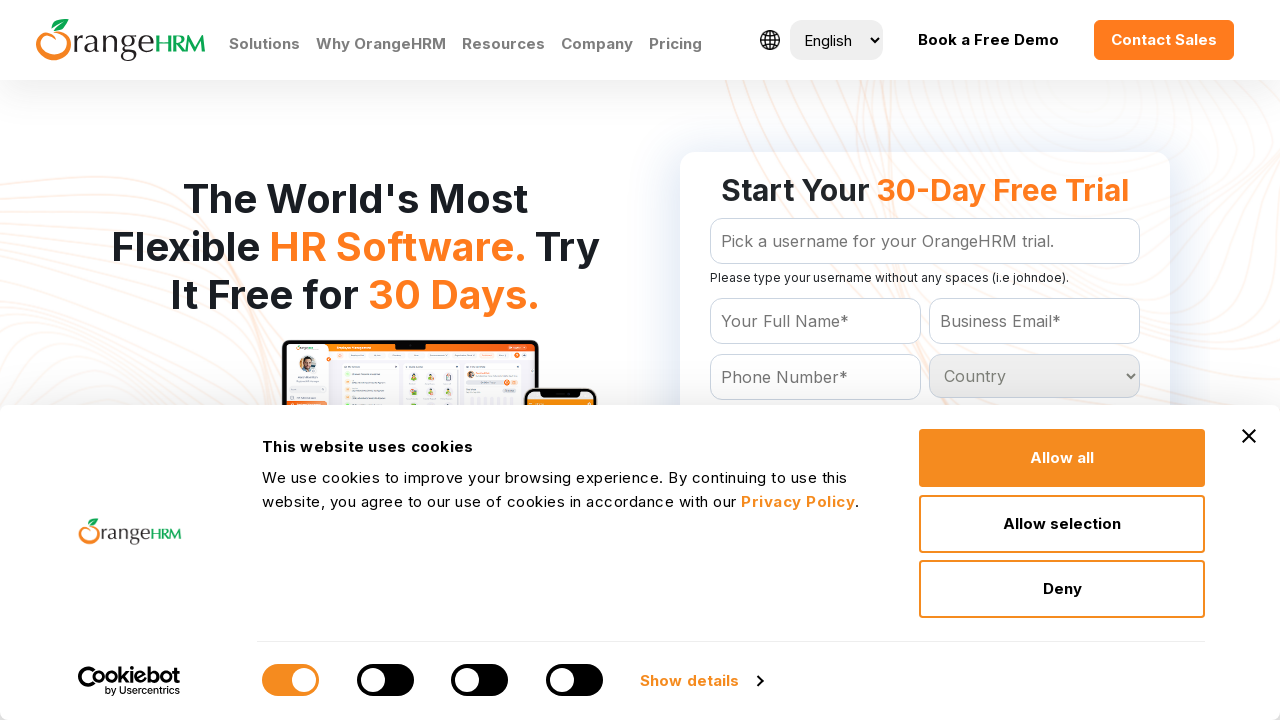

Listed all dropdown options: Country
	, Afghanistan
	, Albania
	, Algeria
	, American Samoa
	, Andorra
	, Angola
	, Anguilla
	, Antigua and Barbuda
	, Argentina
	, Armenia
	, Aruba
	, Australia
	, Austria
	, Azerbaijan
	, Bahamas
	, Bahrain
	, Bangladesh
	, Barbados
	, Belarus
	, Belgium
	, Belize
	, Benin
	, Bermuda
	, Bhutan
	, Bolivia
	, Bosnia and Herzegowina
	, Botswana
	, Bouvet Island
	, Brazil
	, Brunei Darussalam
	, Bulgaria
	, Burkina Faso
	, Burundi
	, Cambodia
	, Cameroon
	, Canada
	, Cape Verde
	, Cayman Islands
	, Central African Republic
	, Chad
	, Chile
	, China
	, Christmas Island
	, Cocos (Keeling) Islands
	, Colombia
	, Comoros
	, Congo
	, Cook Islands
	, Costa Rica
	, Cote D'Ivoire
	, Croatia
	, Cuba
	, Cyprus
	, Czech Republic
	, Denmark
	, Djibouti
	, Dominica
	, Dominican Republic
	, East Timor
	, Ecuador
	, Egypt
	, El Salvador
	, Equatorial Guinea
	, Eritrea
	, Estonia
	, Ethiopia
	, Falkland Islands (Malvinas)
	, Faroe Islands
	, Fiji
	, Finland
	, France
	, French Guiana
	, French Polynesia
	, French Southern Territories
	, Gabon
	, Gambia
	, Georgia
	, Germany
	, Ghana
	, Gibraltar
	, Greece
	, Greenland
	, Grenada
	, Guadeloupe
	, Guam
	, Guatemala
	, Guinea
	, Guinea-bissau
	, Guyana
	, Haiti
	, Heard and Mc Donald Islands
	, Honduras
	, Hong Kong
	, Hungary
	, Iceland
	, India
	, Indonesia
	, Iran
	, Iraq
	, Ireland
	, Israel
	, Italy
	, Jamaica
	, Japan
	, Jordan
	, Kazakhstan
	, Kenya
	, Kiribati
	, North Korea
	, South Korea
	, Kuwait
	, Kyrgyzstan
	, Laos
	, Latvia
	, Lebanon
	, Lesotho
	, Liberia
	, Libya
	, Liechtenstein
	, Lithuania
	, Luxembourg
	, Macau
	, Macedonia
	, Madagascar
	, Malawi
	, Malaysia
	, Maldives
	, Mali
	, Malta
	, Marshall Islands
	, Martinique
	, Mauritania
	, Mauritius
	, Mayotte
	, Mexico
	, Moldova
	, Monaco
	, Montenegro
	, Mongolia
	, Morocco
	, Mozambique
	, Myanmar
	, Namibia
	, Nauru
	, Nepal
	, Netherlands
	, Netherlands Antilles
	, New Caledonia
	, New Zealand
	, Nicaragua
	, Niger
	, Nigeria
	, Niue
	, Norfolk Island
	, Northern Mariana Islands
	, Norway
	, Oman
	, Pakistan
	, Palau
	, Panama
	, Papua New Guinea
	, Paraguay
	, Peru
	, Philippines
	, Poland
	, Portugal
	, Puerto Rico
	, Qatar
	, Reunion
	, Romania
	, Russian Federation
	, Rwanda
	, St Kitts and Nevis
	, St Lucia
	, St Vincent and the Grenadines
	, Samoa
	, San Marino
	, Sao Tome and Principe
	, Saudi Arabia
	, Senegal
	, Serbia
	, Seychelles
	, Sierra Leone
	, Singapore
	, Slovakia
	, Slovenia
	, Solomon Islands
	, Somalia
	, South Africa
	, South Georgia
	, Spain
	, Sri Lanka
	, Sudan
	, Suriname
	, Swaziland
	, Sweden
	, Switzerland
	, Syrian Arab Republic
	, Taiwan
	, Tajikistan
	, Tanzania
	, Thailand
	, Togo
	, Tokelau
	, Tonga
	, Trinidad and Tobago
	, Tunisia
	, Turkey
	, Turkmenistan
	, Turks and Caicos Islands
	, Tuvalu
	, Uganda
	, Ukraine
	, United Arab Emirates
	, United Kingdom
	, United States
	, Uruguay
	, Uzbekistan
	, Vanuatu
	, Venezuela
	, Vietnam
	, Virgin Islands
	, Western Sahara
	, Yemen
	, Zambia
	, Zimbabwe
	, South Sandwich Islands
	, St Helena
	, St Pierre and Miquelon
	, Vatican City
	, Wallis and Futuna Islands
	, Zaire
	
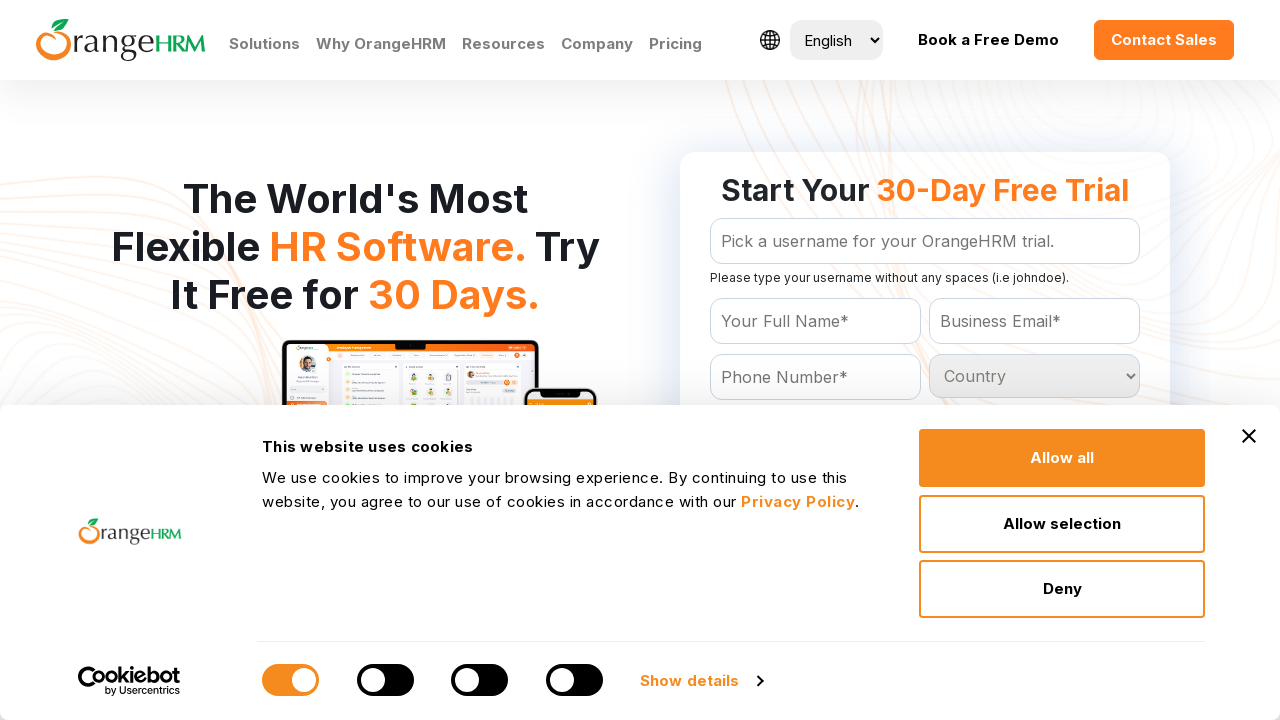

Selected 'Tuvalu' from the country dropdown on #Form_getForm_Country
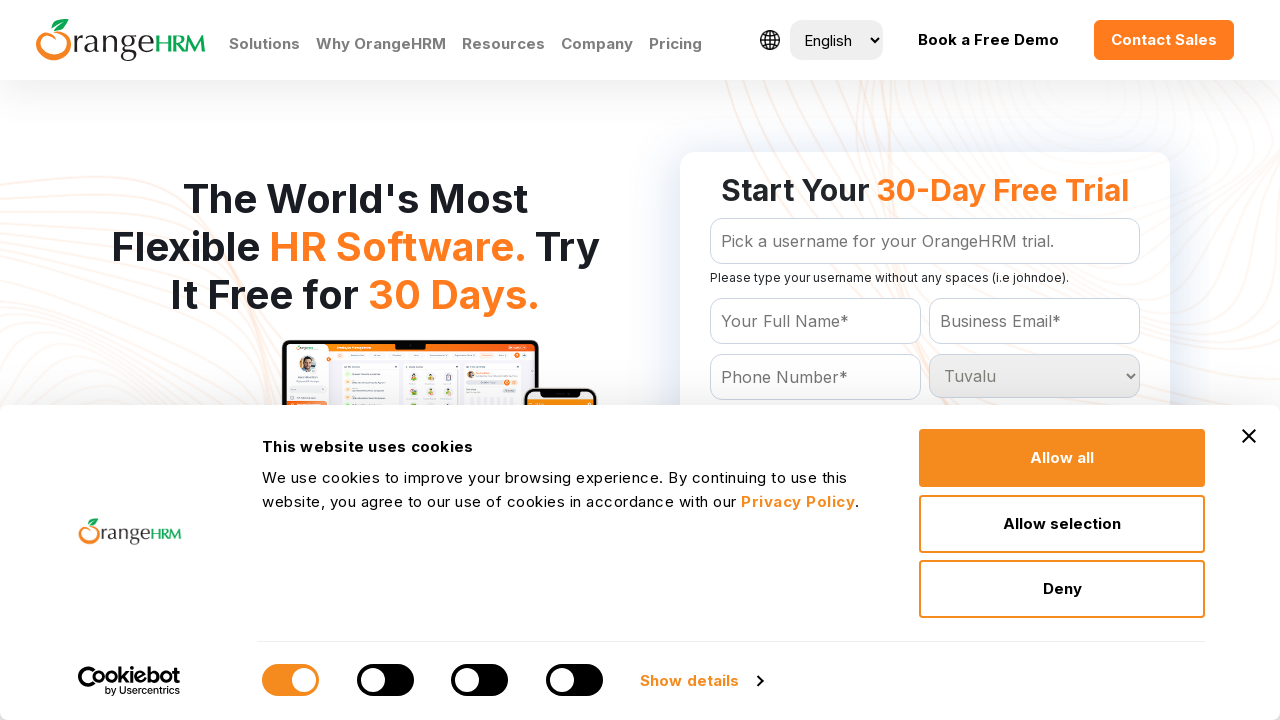

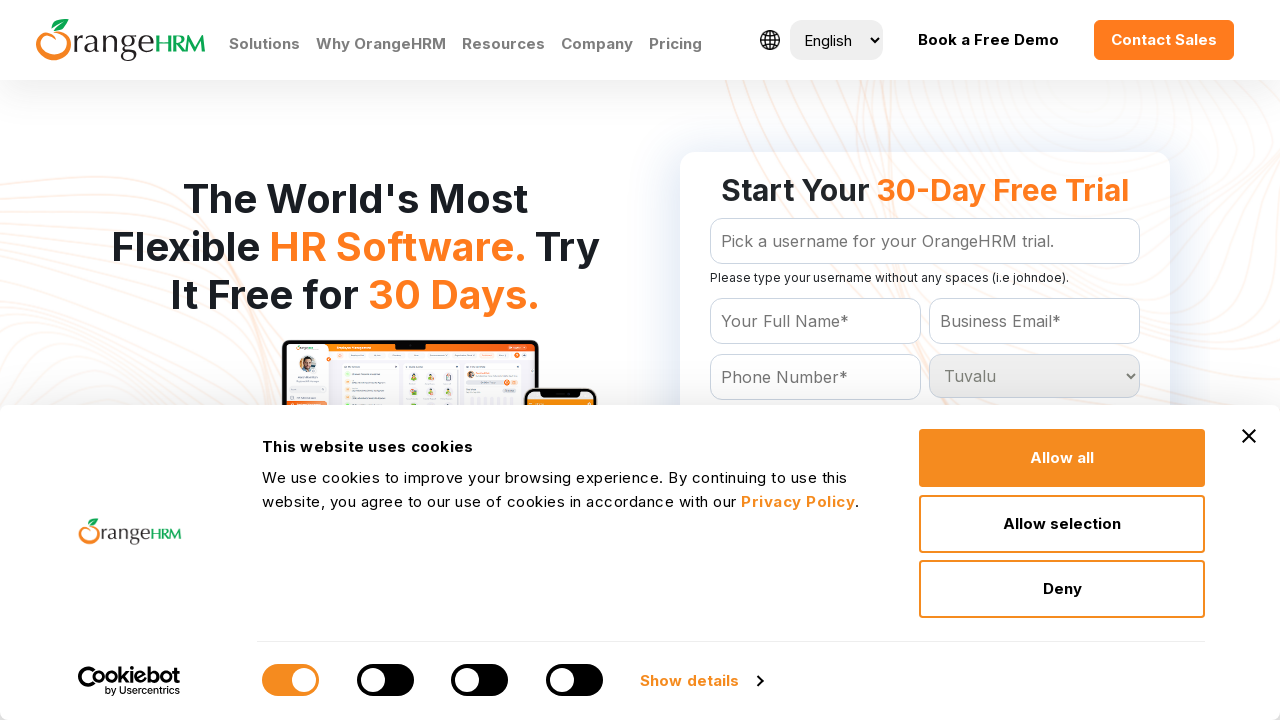